Navigates to the Programmers School Java challenges page to view the list of Java programming problems

Starting URL: https://school.programmers.co.kr/learn/challenges?order=recent&page=1&languages=java

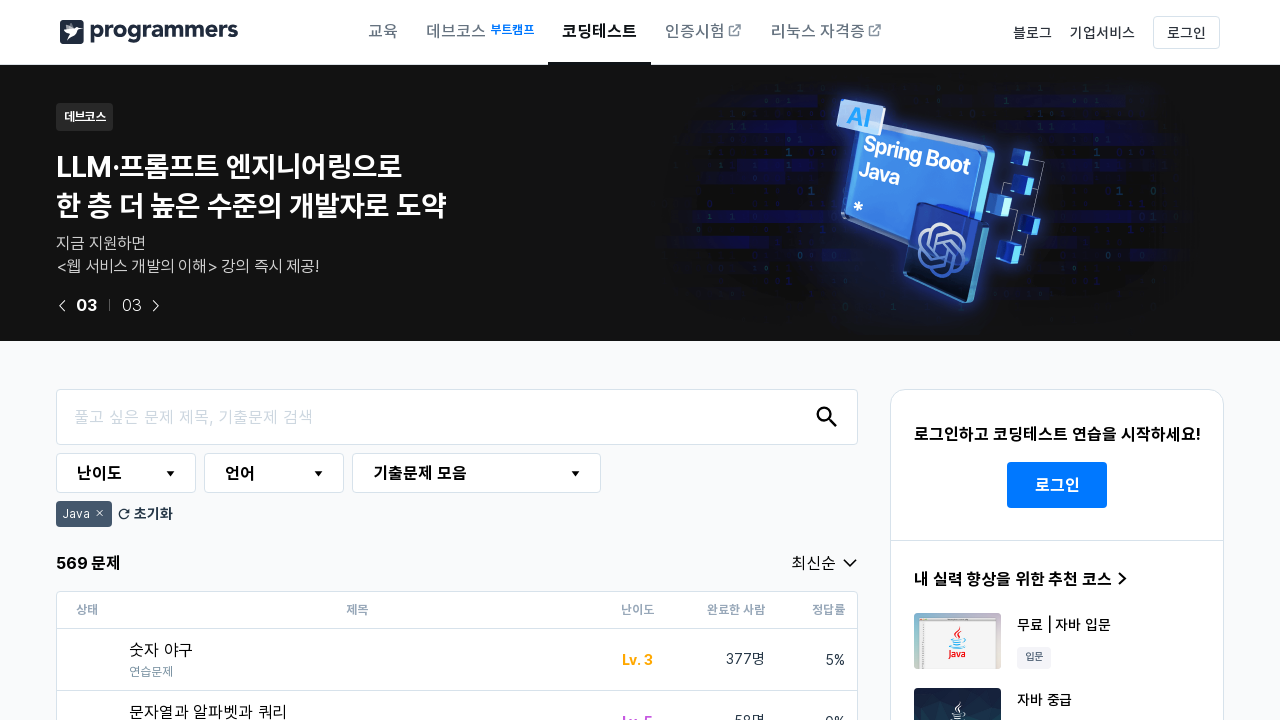

Waited for page to reach networkidle state - Java challenges page fully loaded
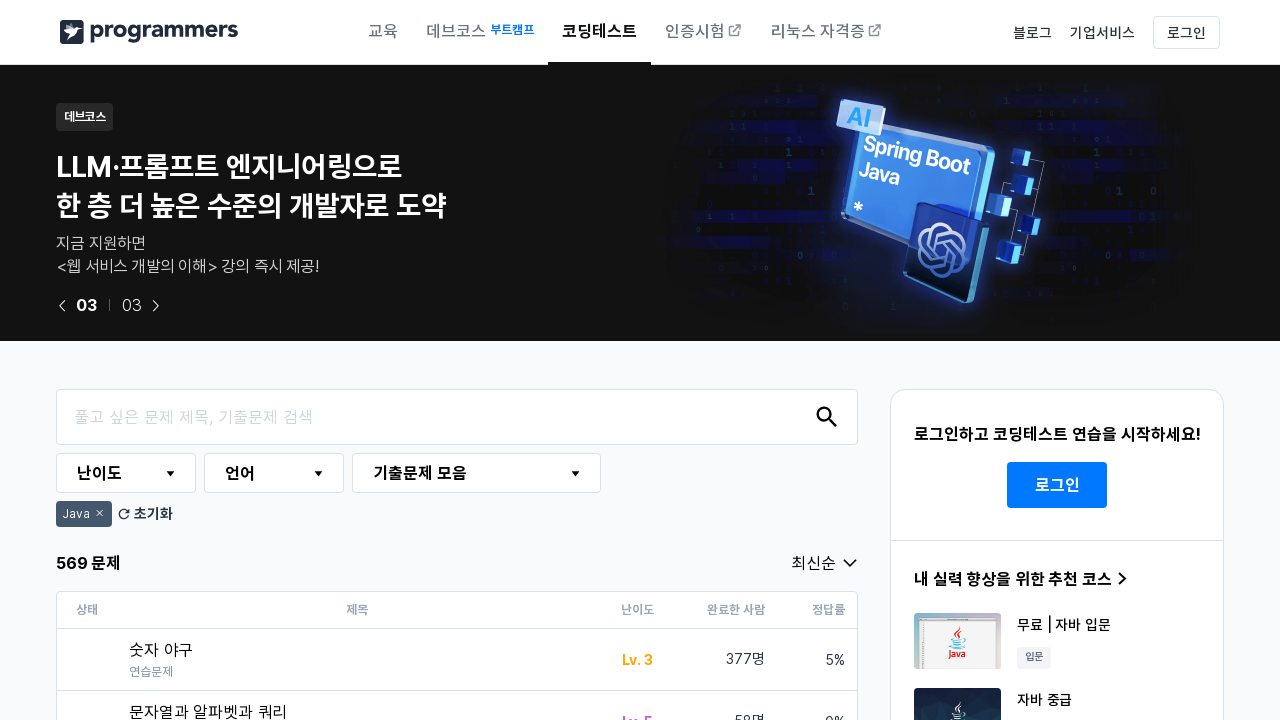

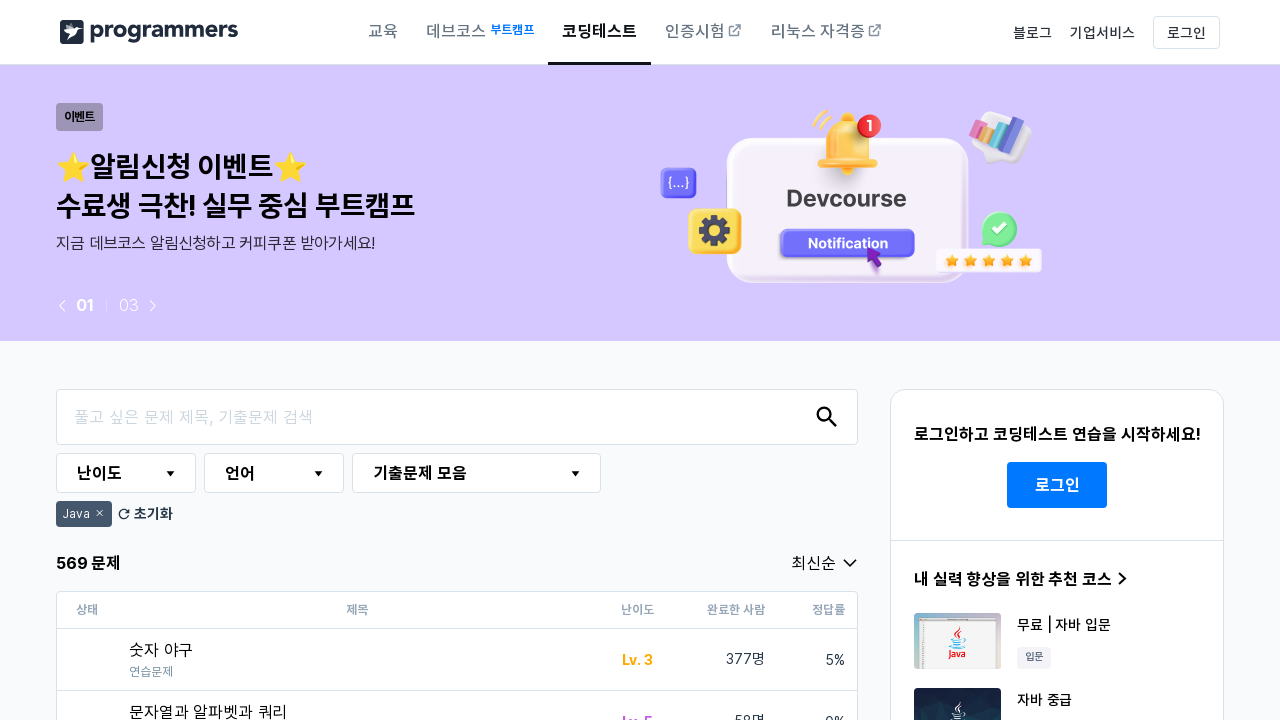